Tests the Playwright documentation site's search functionality by searching for "click", selecting a result to add it to recent searches, then adding that recent search to favorites and verifying the favorite section appears.

Starting URL: https://playwright.dev/

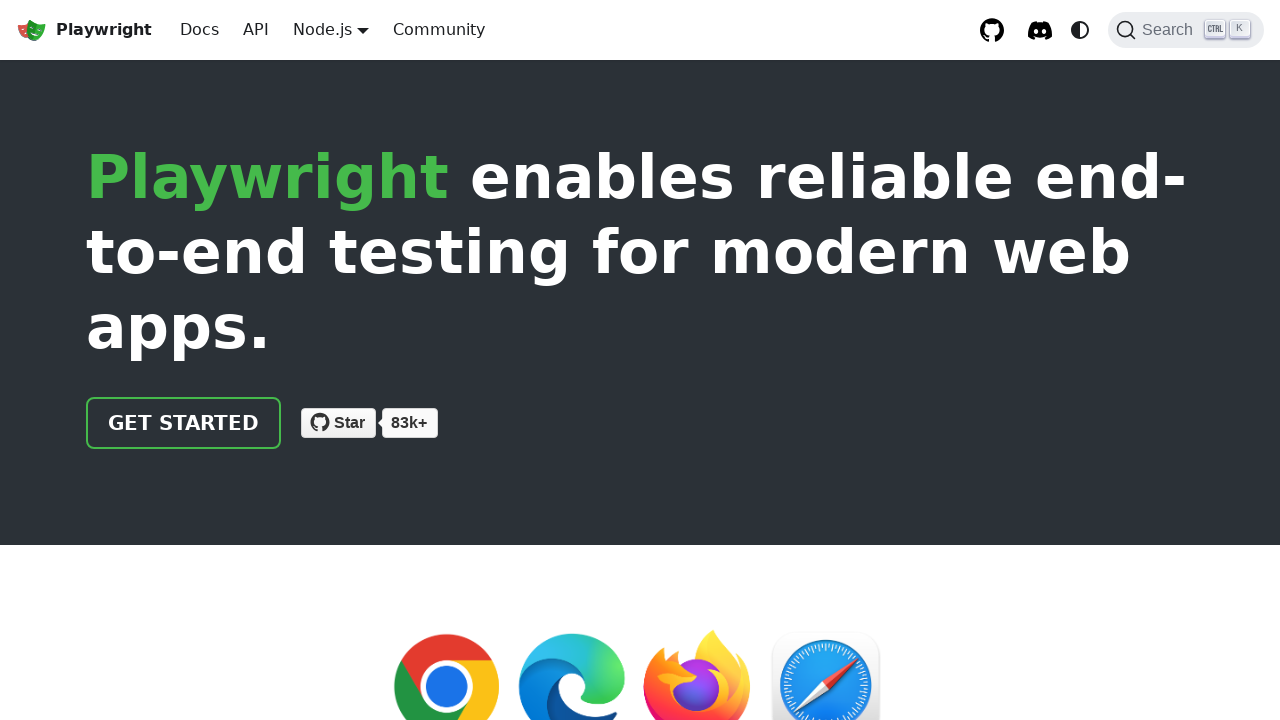

Waited for DocSearch button to load
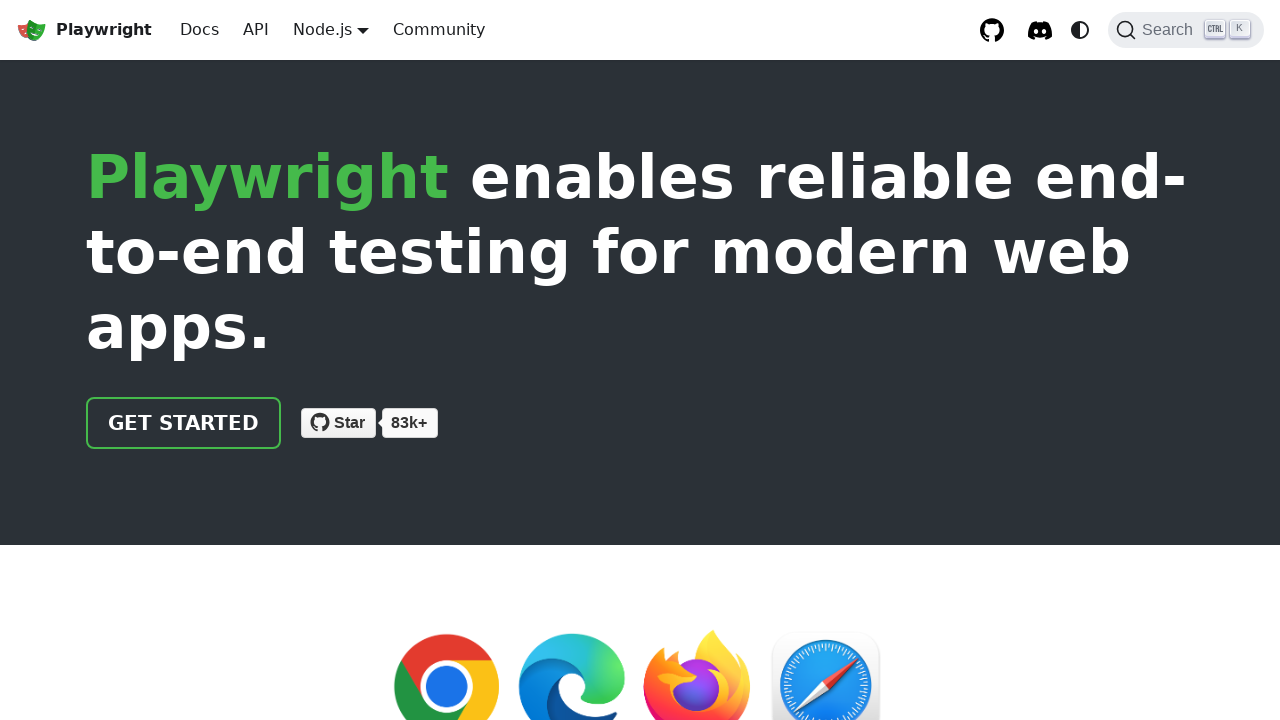

Clicked DocSearch button to open search modal at (1186, 30) on .DocSearch-Button
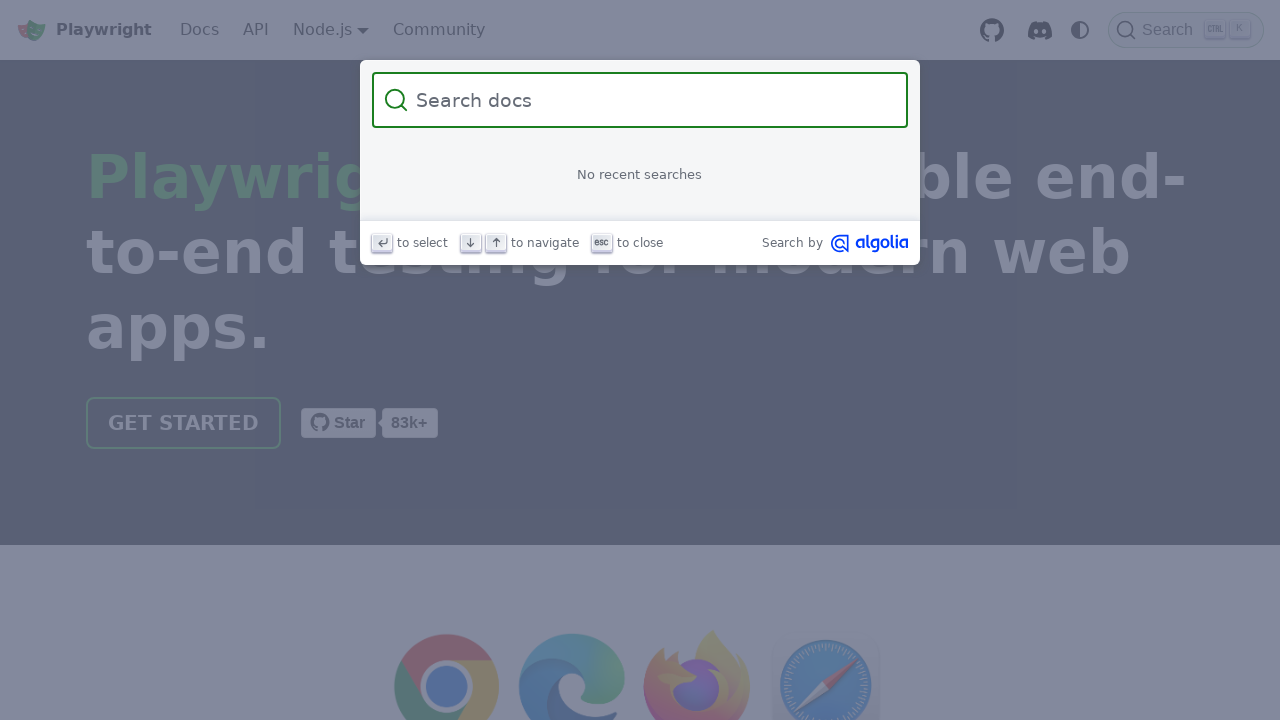

Filled search input with 'click' on .DocSearch-Input
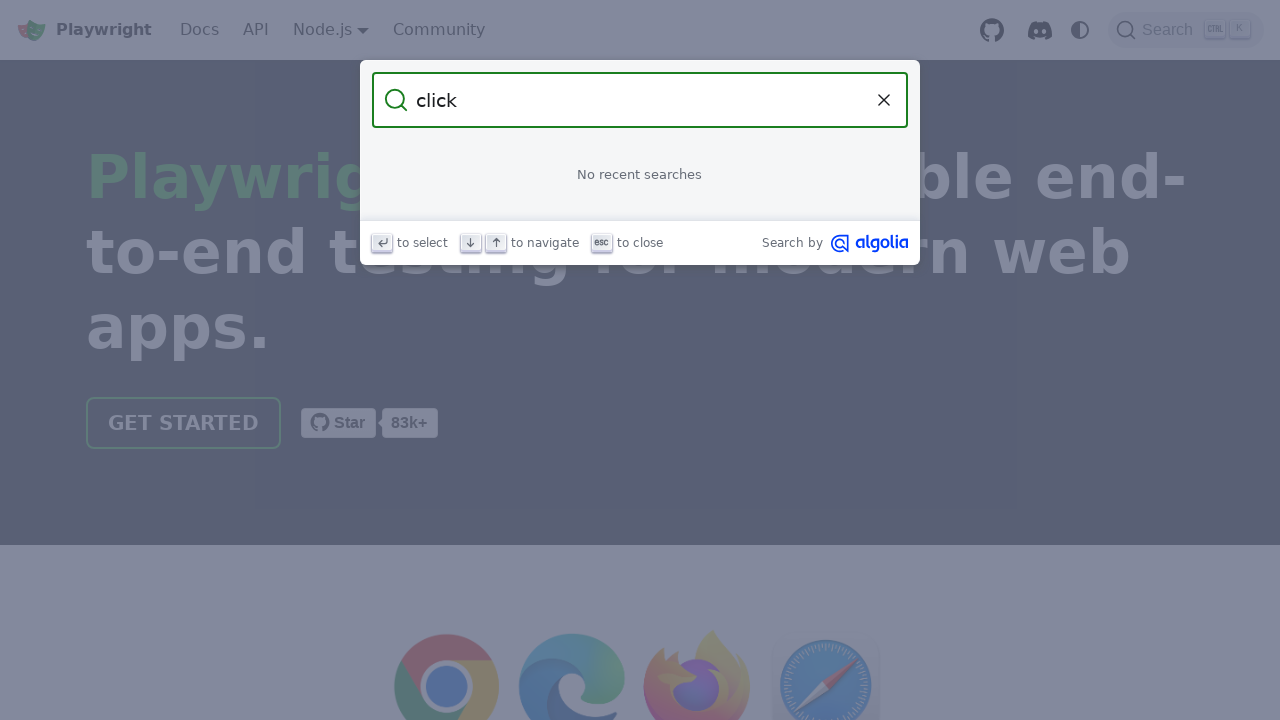

Clicked first search result to add to recent searches at (640, 198) on #docsearch-hits0-item-0
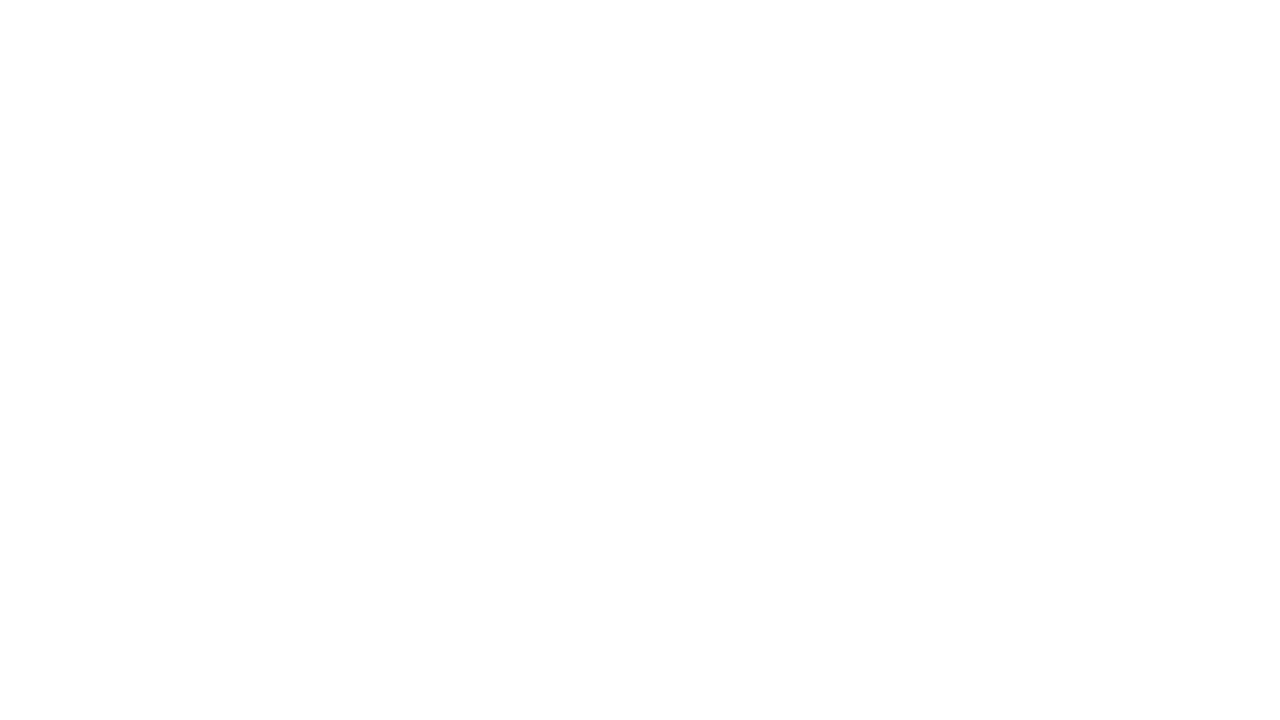

Verified active table of contents link appeared
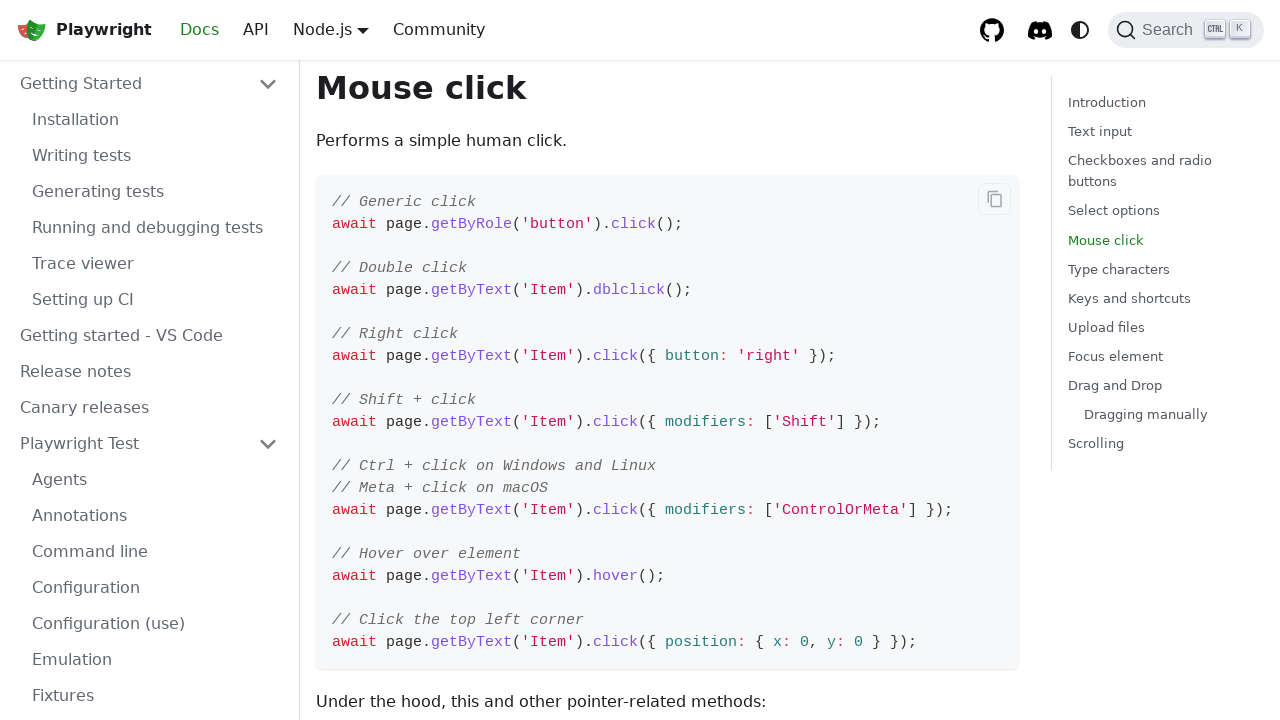

Clicked DocSearch button to reopen search modal at (1186, 30) on .DocSearch-Button
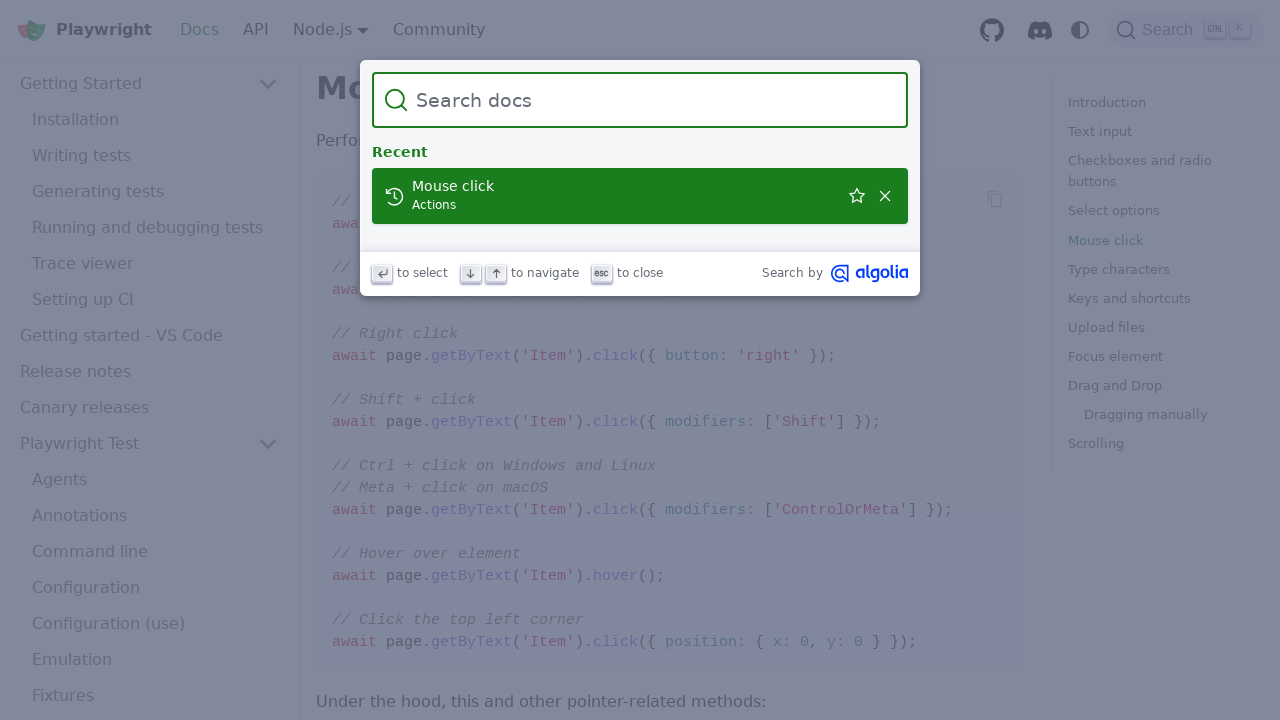

Verified Recent searches section appeared in search modal
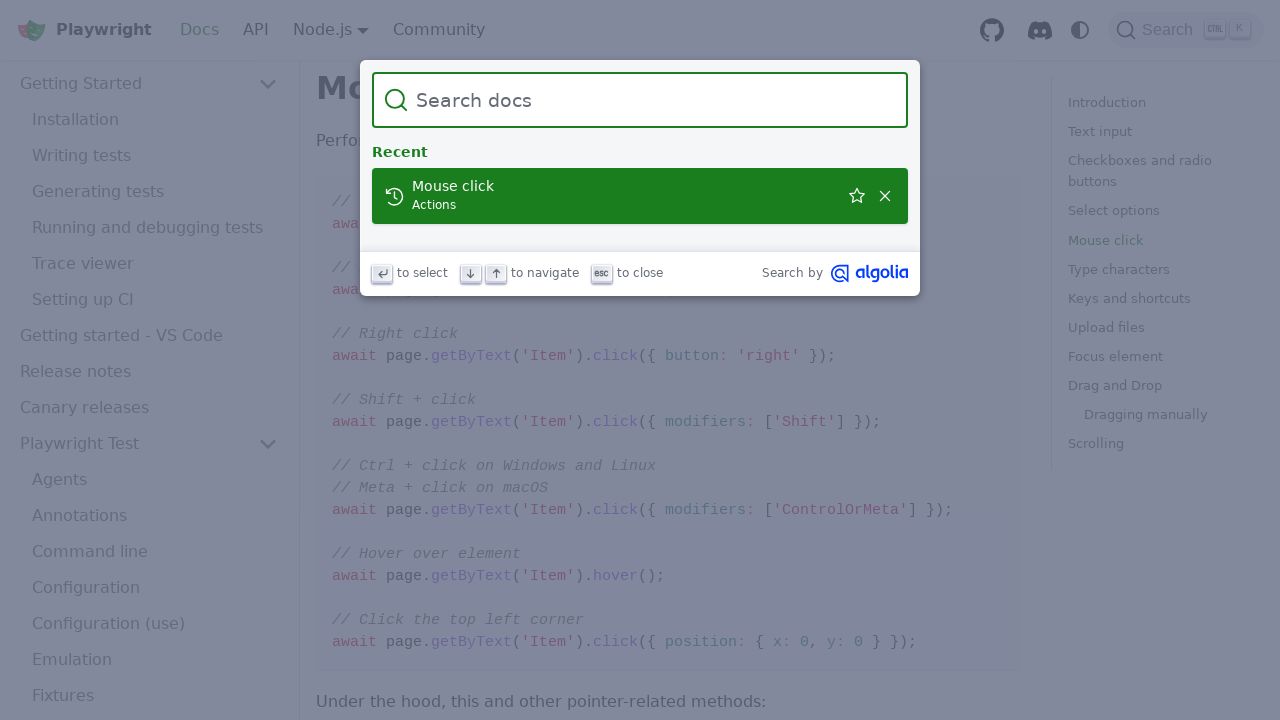

Clicked star icon to add recent search to favorites at (857, 196) on [title='Save this search']
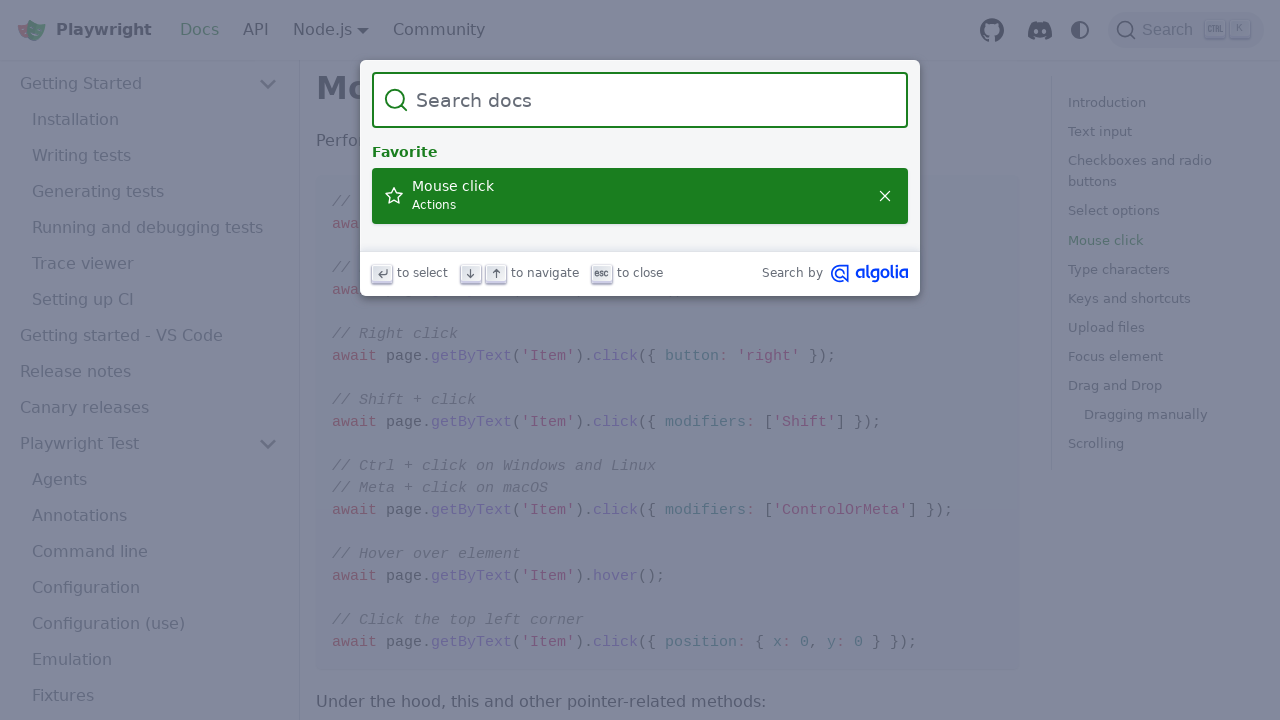

Waited for favorite search item to become visible
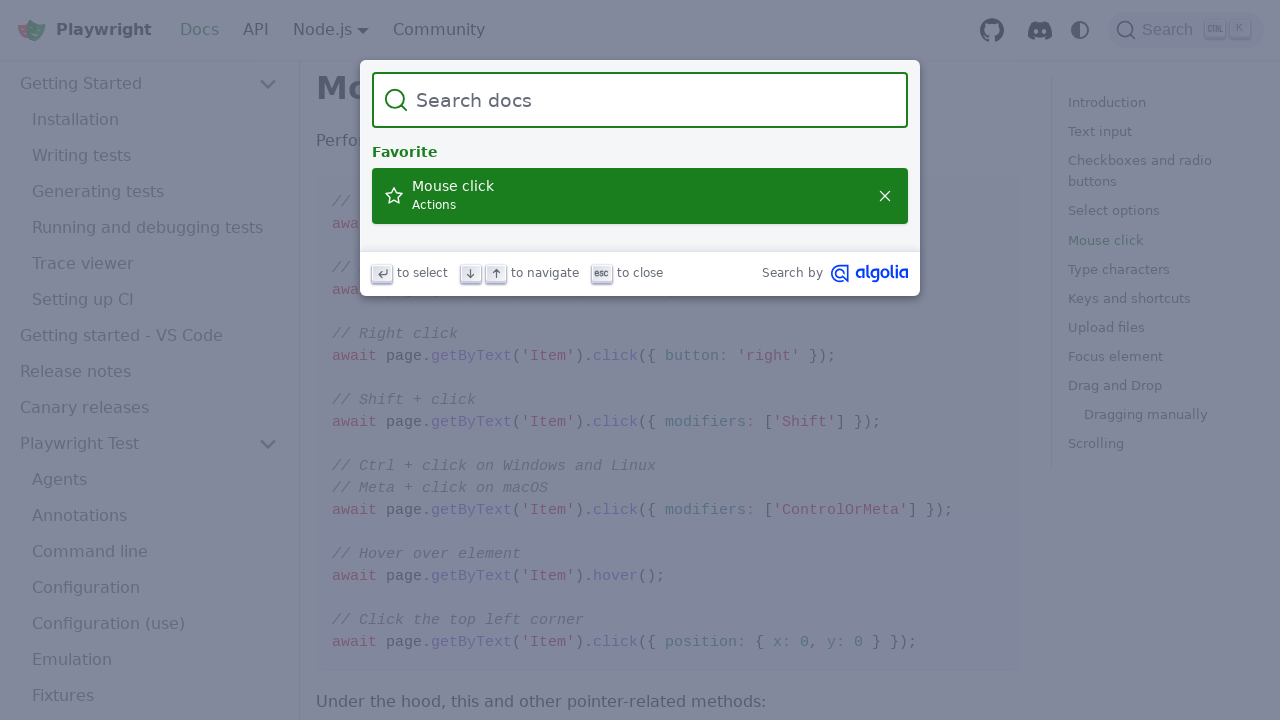

Verified favorite section is displayed in search modal
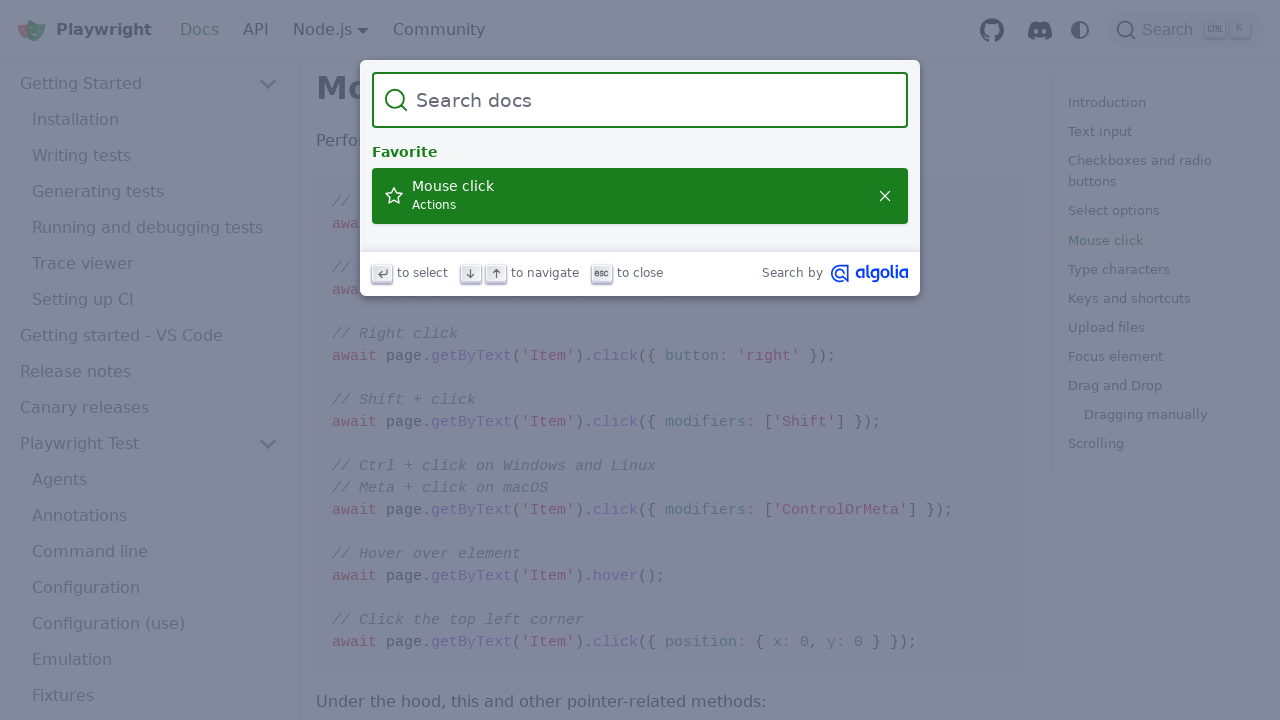

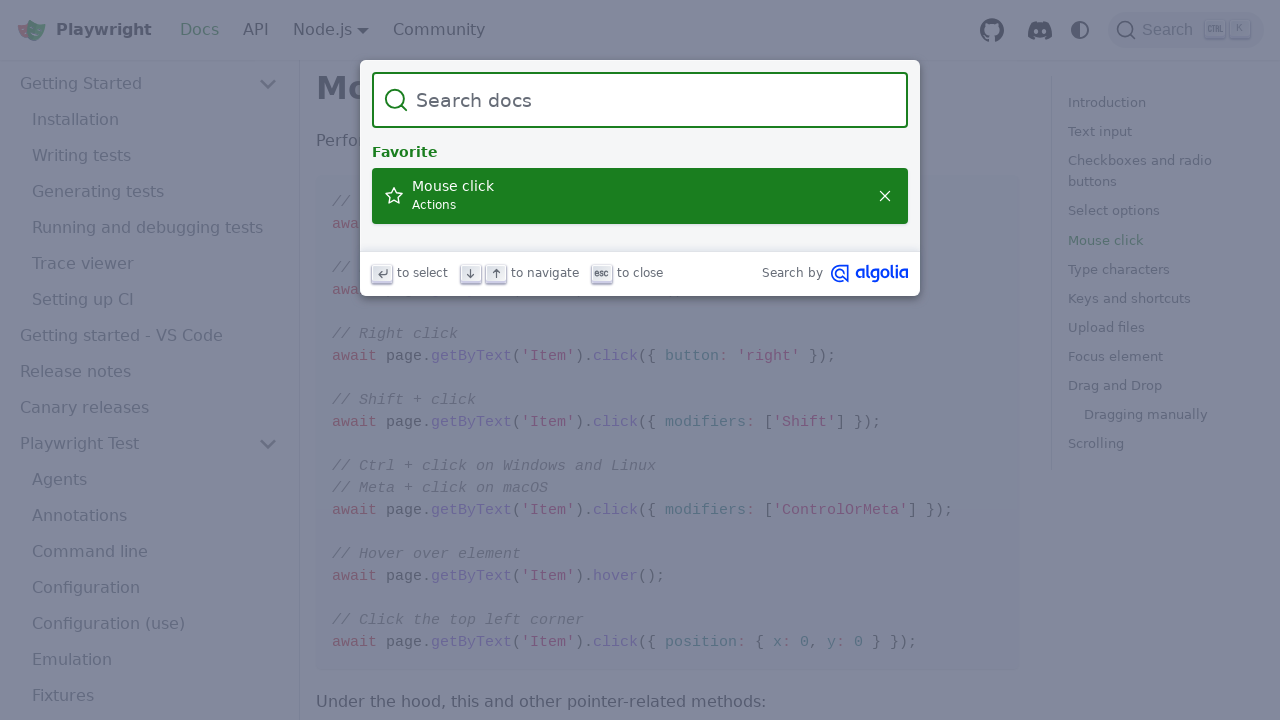